Tests JavaScript Prompt dialog by clicking the JS Prompt button, entering text but dismissing/canceling it, and verifying the result shows null

Starting URL: https://the-internet.herokuapp.com/javascript_alerts

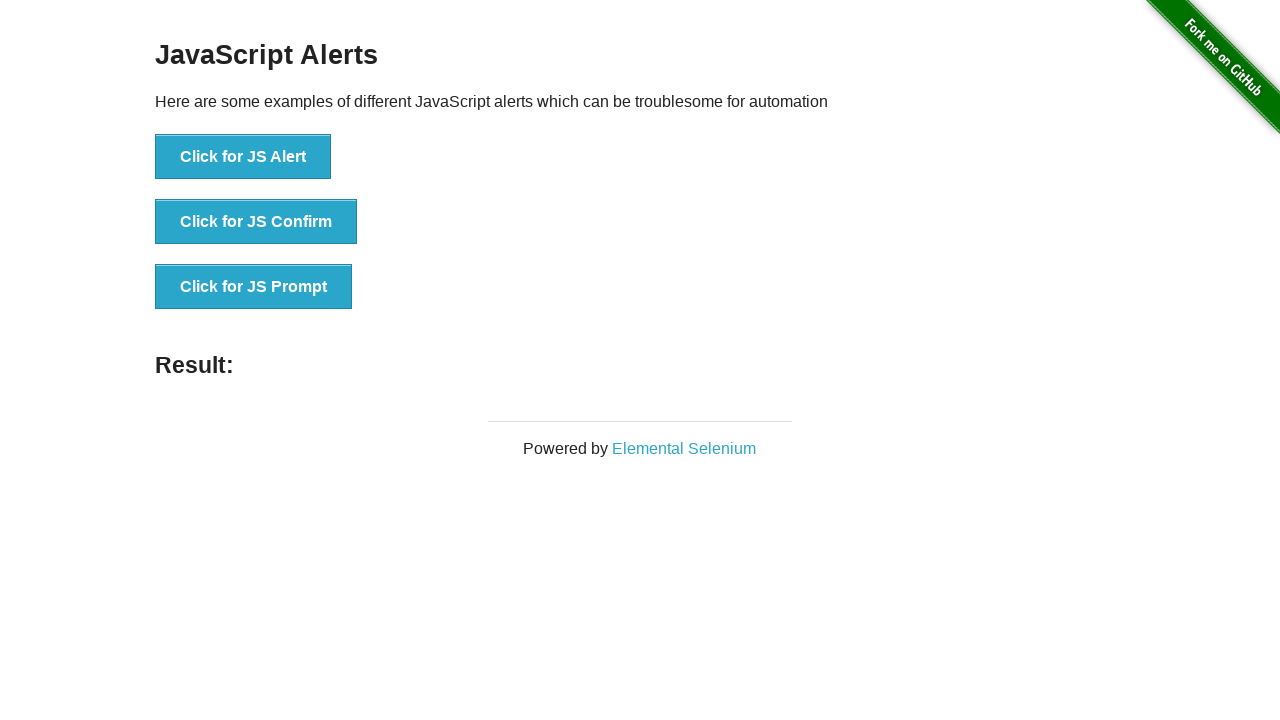

Set up dialog handler to dismiss/cancel the prompt
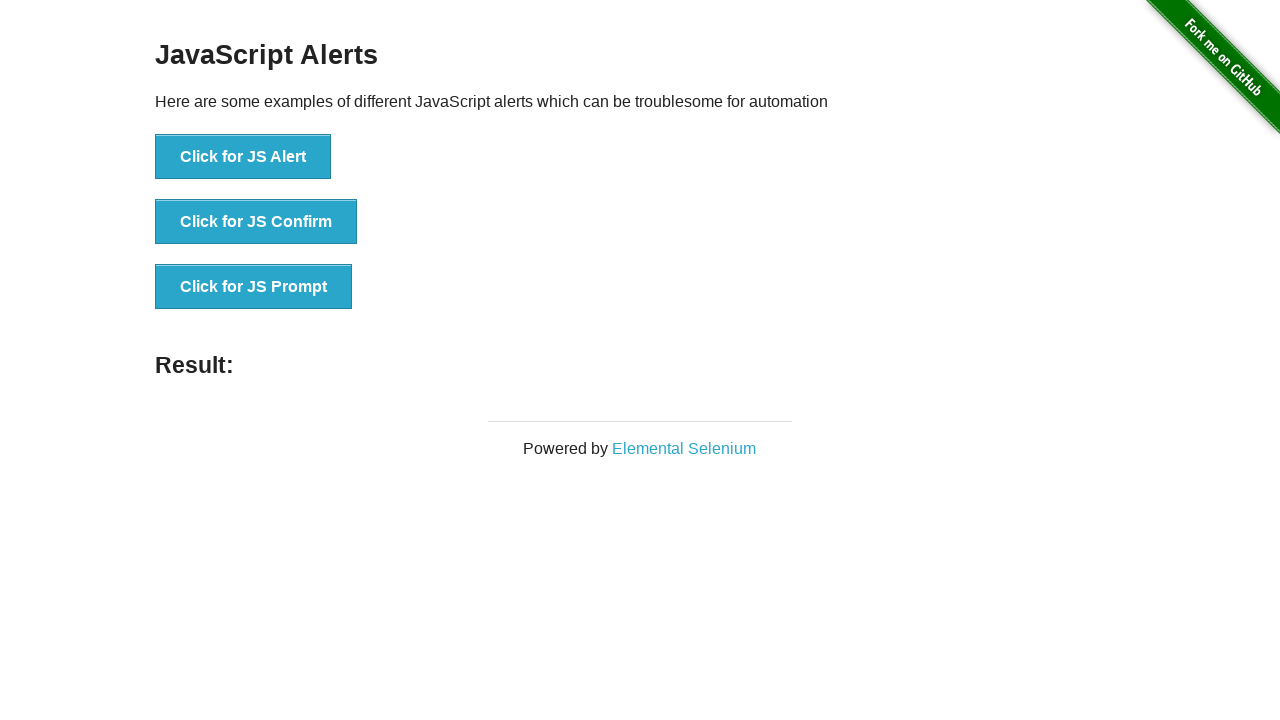

Clicked the JS Prompt button at (254, 287) on button[onclick='jsPrompt()']
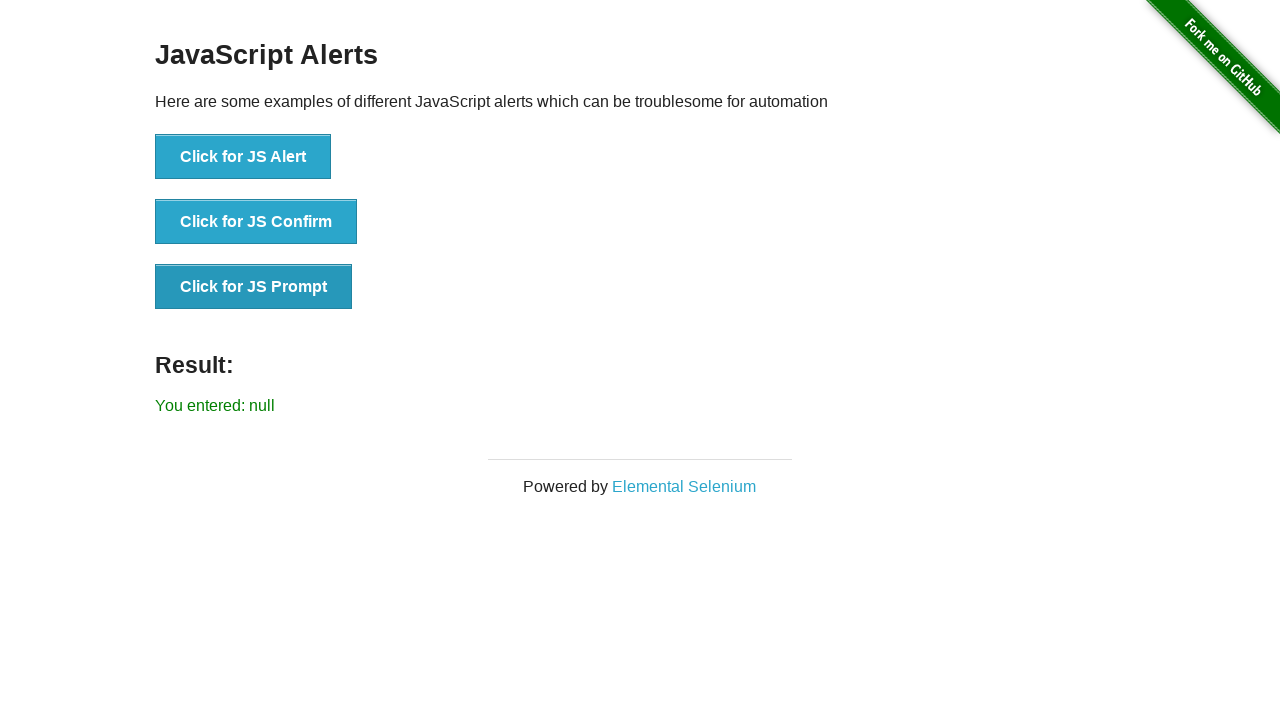

Prompt dialog appeared and was dismissed/canceled, result element is now visible
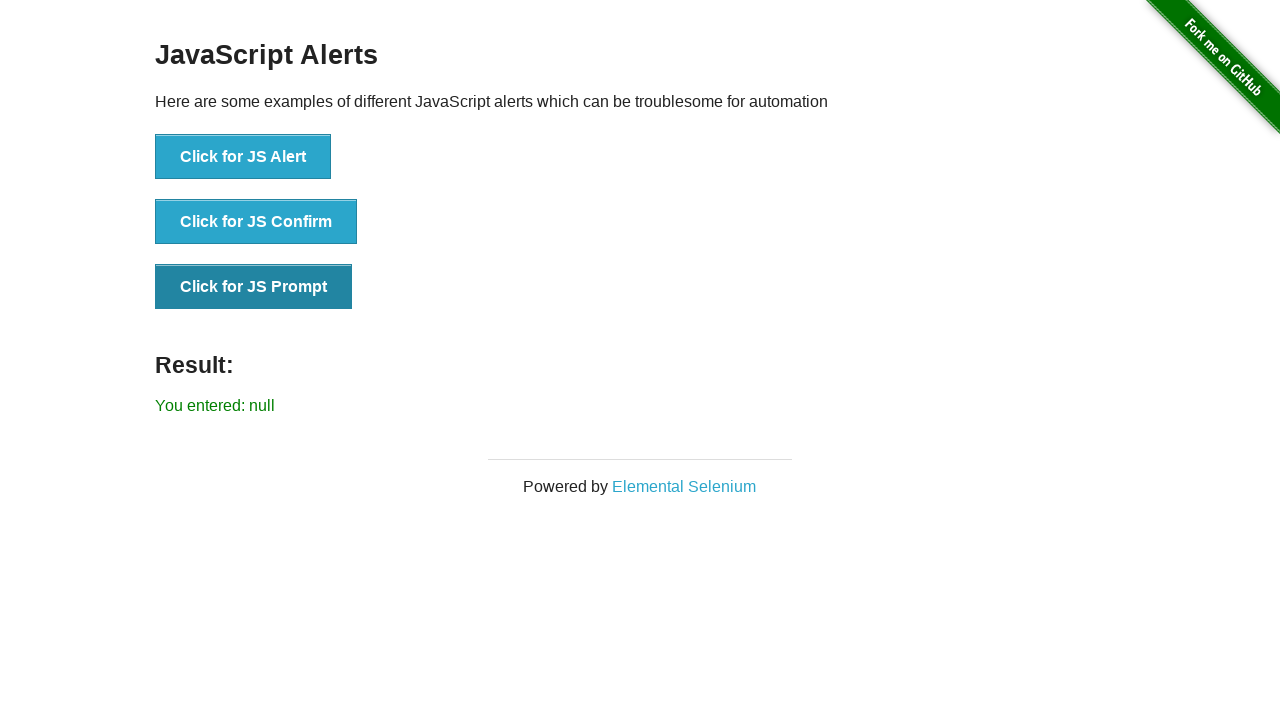

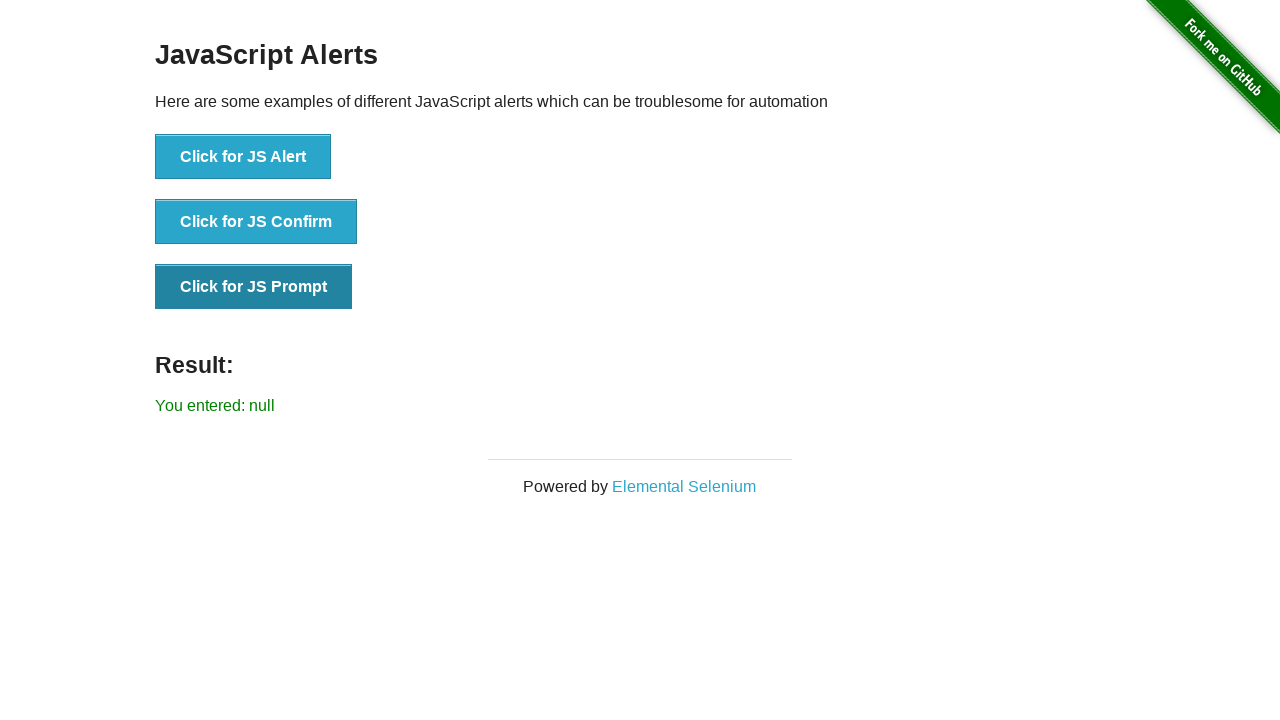